Tests entering a name, clicking the Confirm button, and accepting the confirmation dialog

Starting URL: https://rahulshettyacademy.com/AutomationPractice/

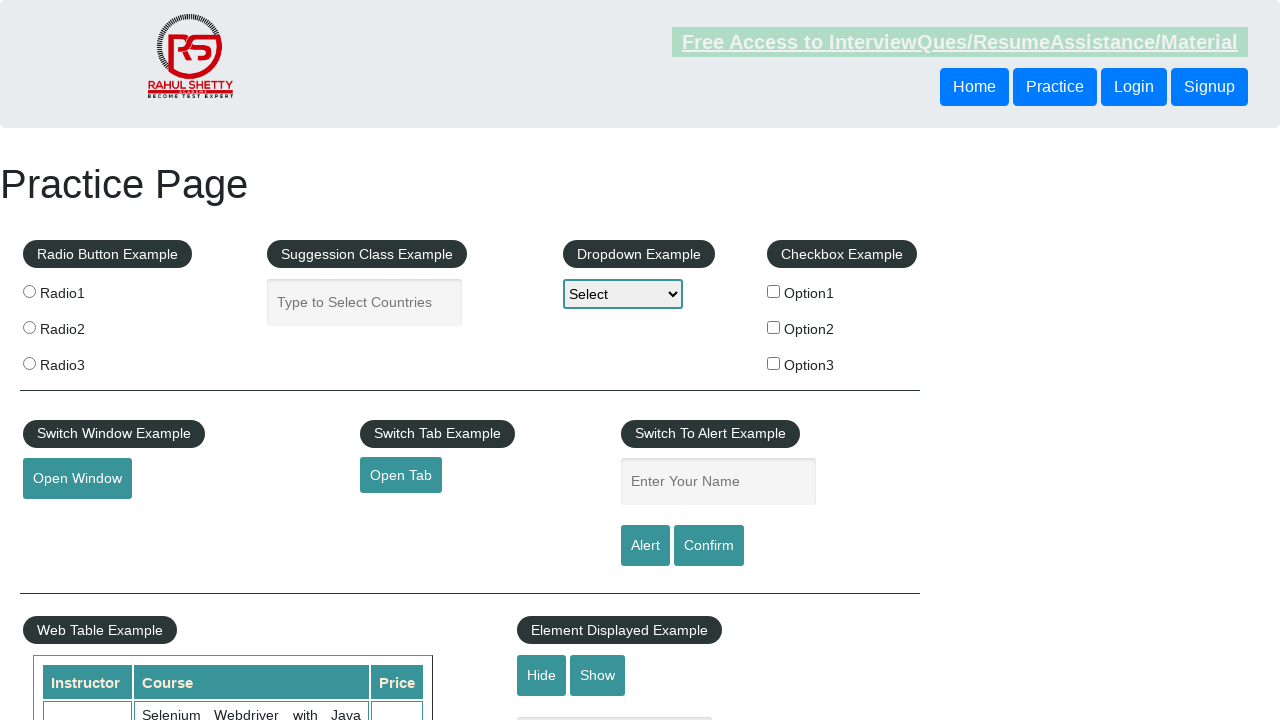

Filled name field with 'Adrian' on input#name[name='enter-name']
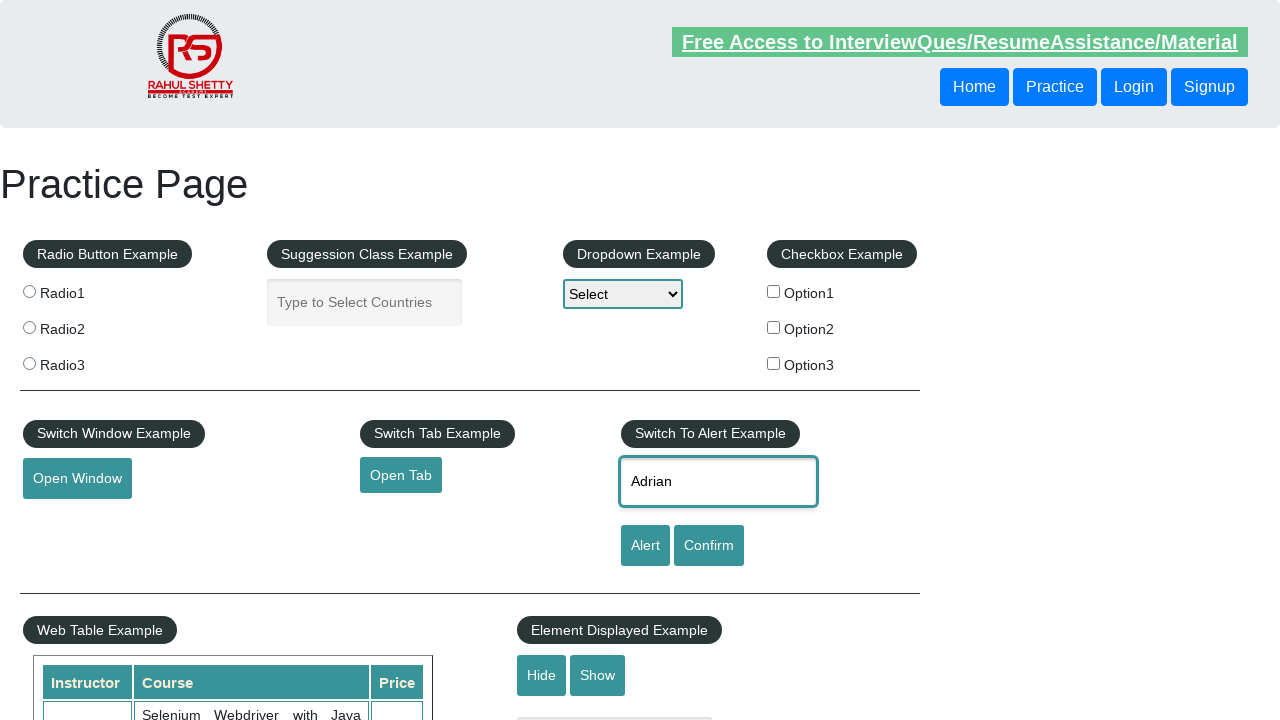

Set up dialog handler to accept confirmation dialogs
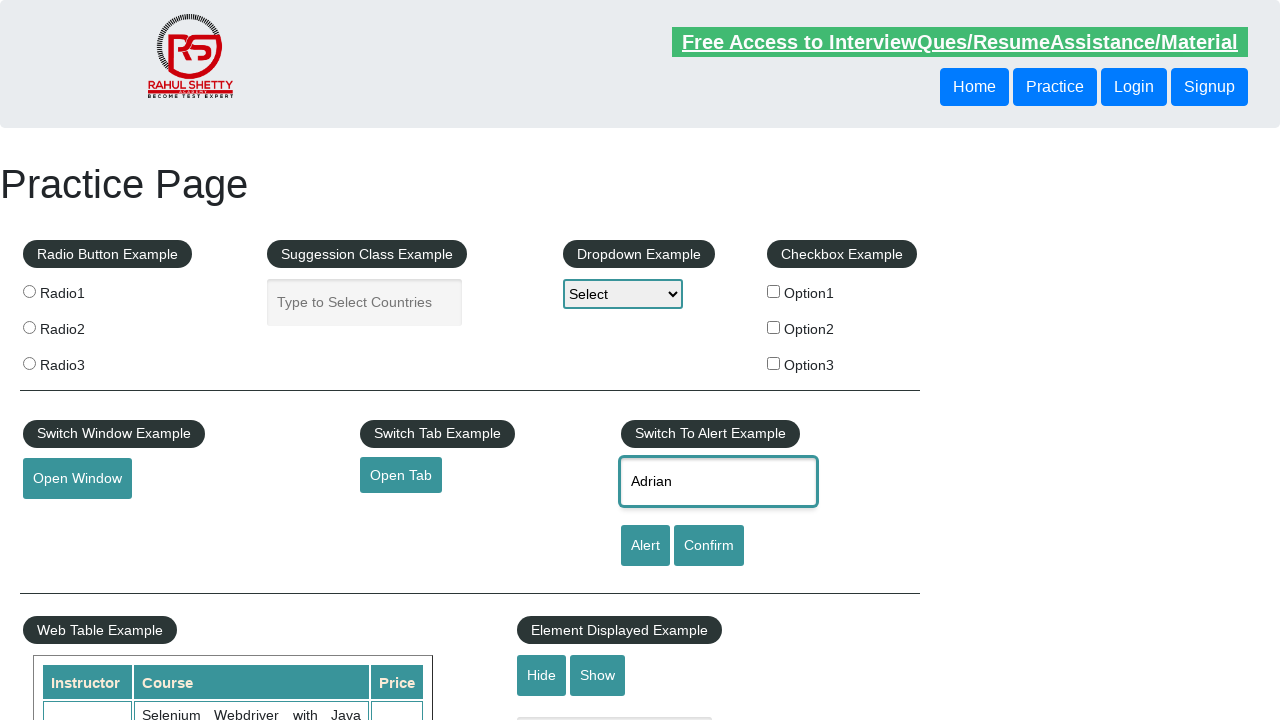

Clicked Confirm button to trigger confirmation dialog at (709, 546) on input#confirmbtn[value='Confirm']
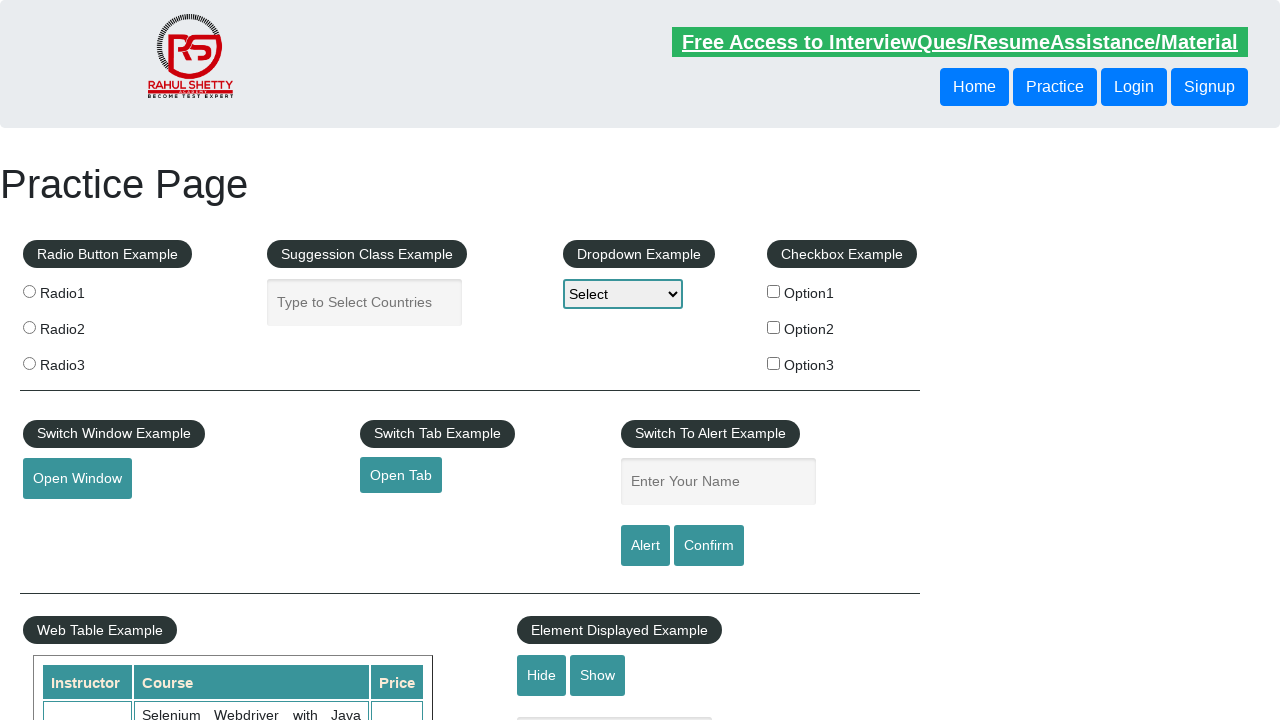

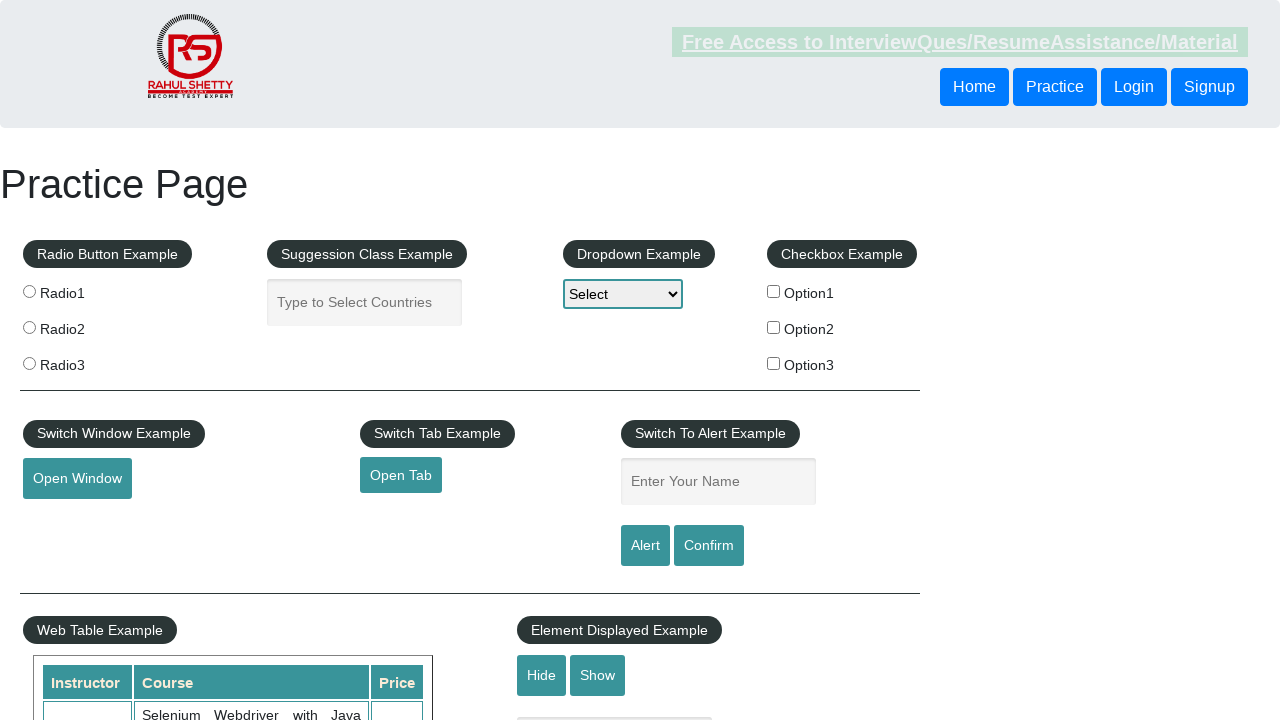